Tests multi-select dropdown functionality by selecting all options except the first one, verifying the selections, and then deselecting all

Starting URL: https://demoqa.com/select-menu

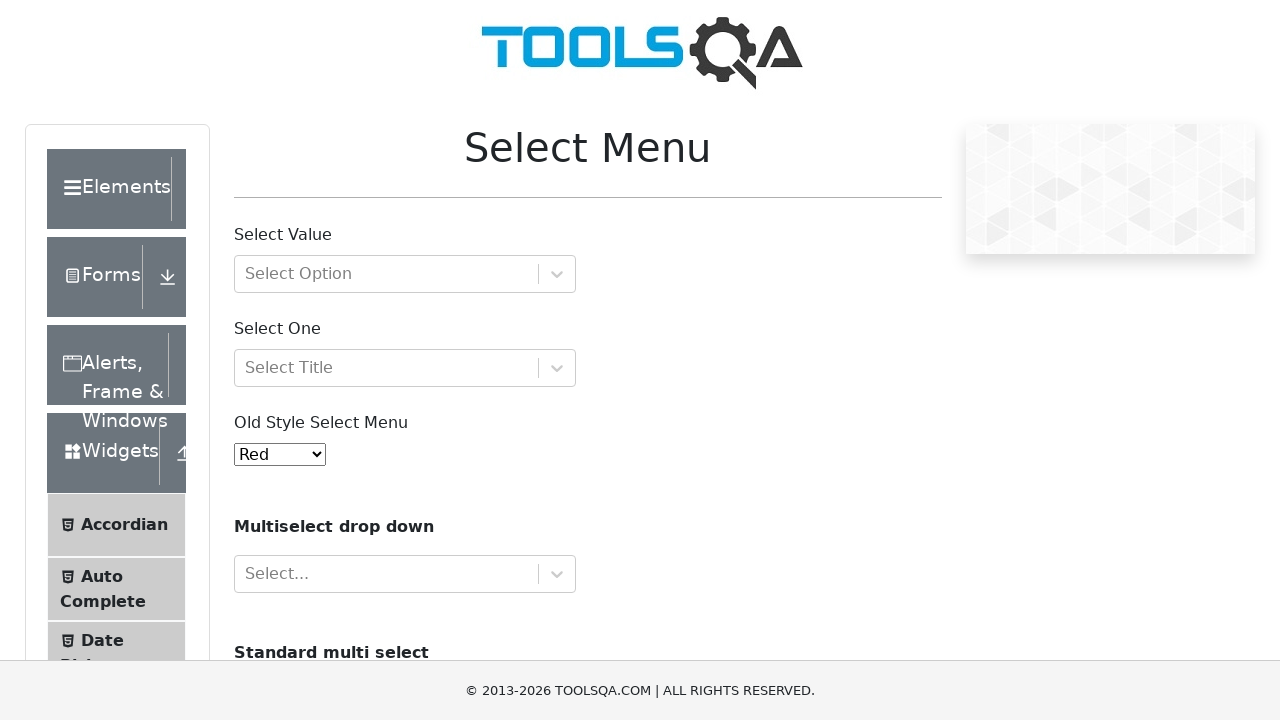

Scrolled down 400 pixels to make dropdown visible
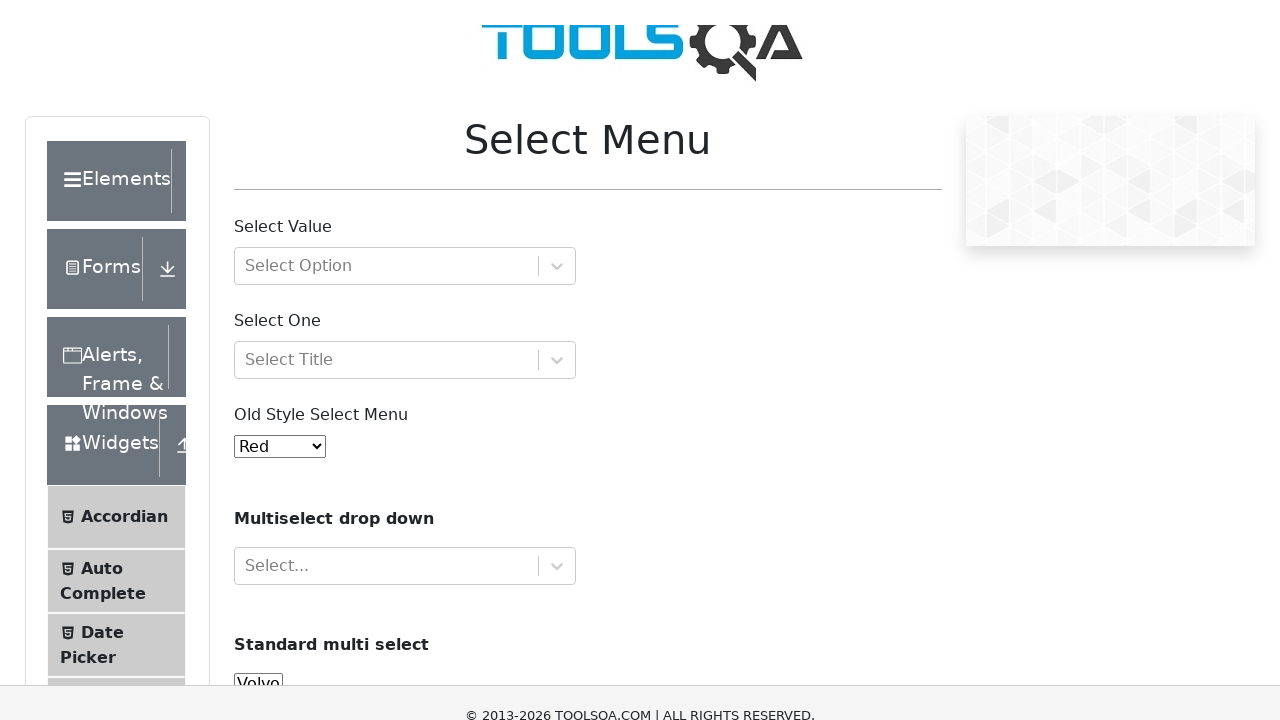

Located multi-select dropdown element
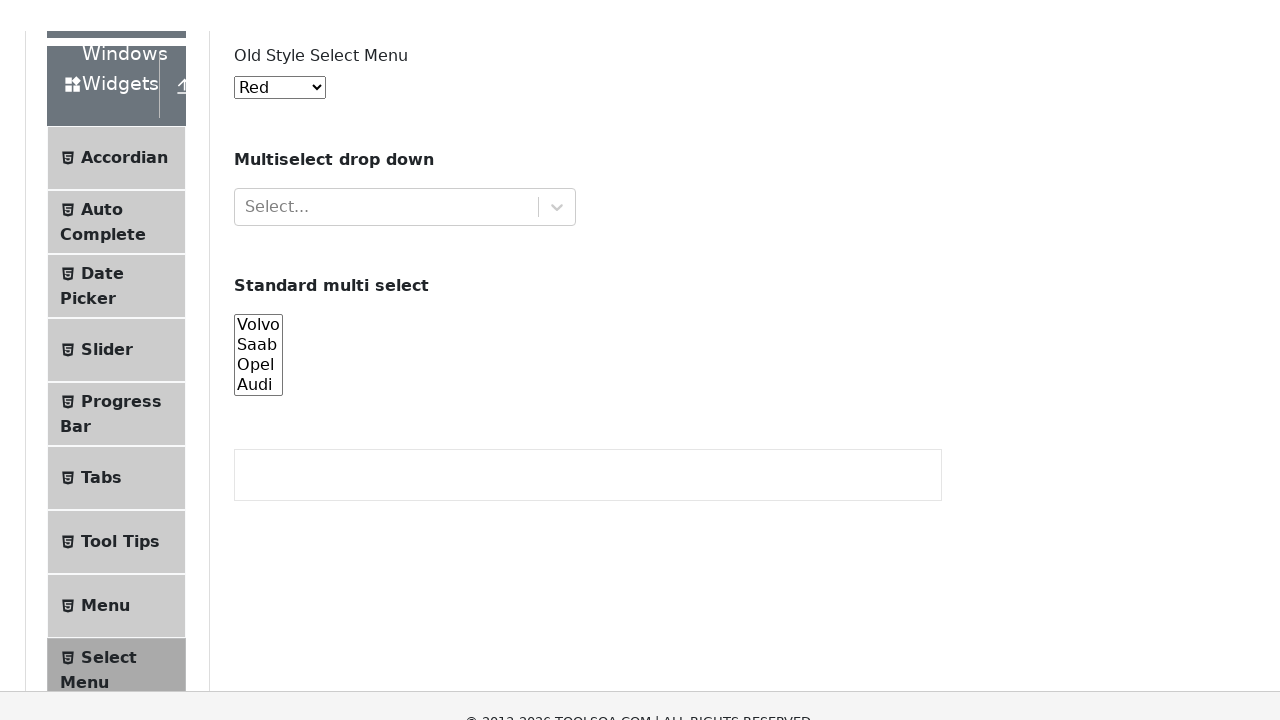

Selected three options: Saab, Opel, and Audi (all except Volvo) on #cars
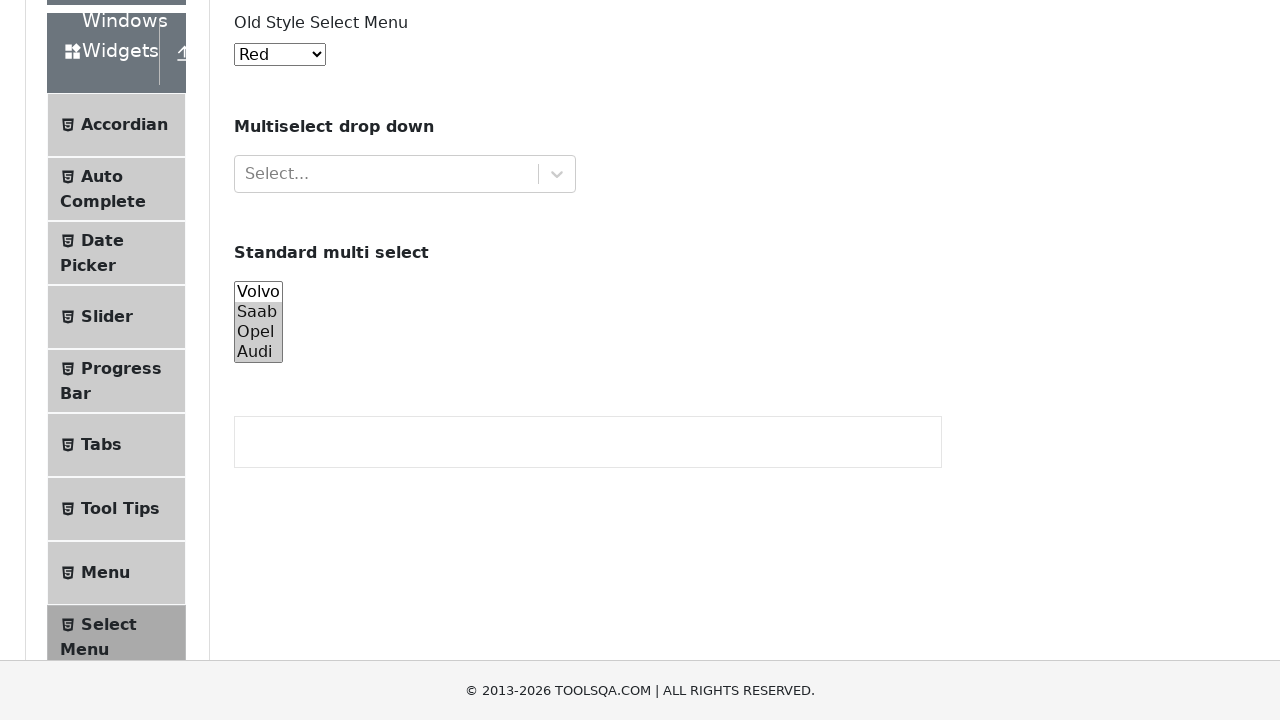

Located all checked options in dropdown
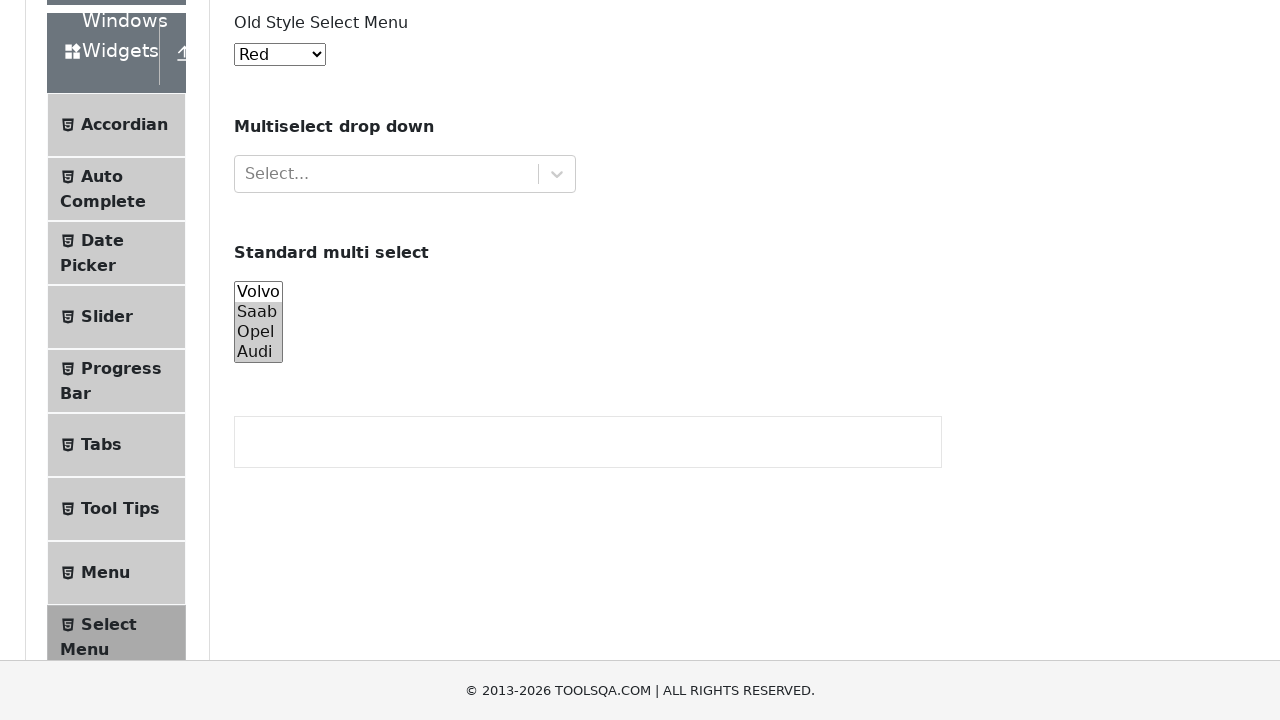

Verified 3 options are selected
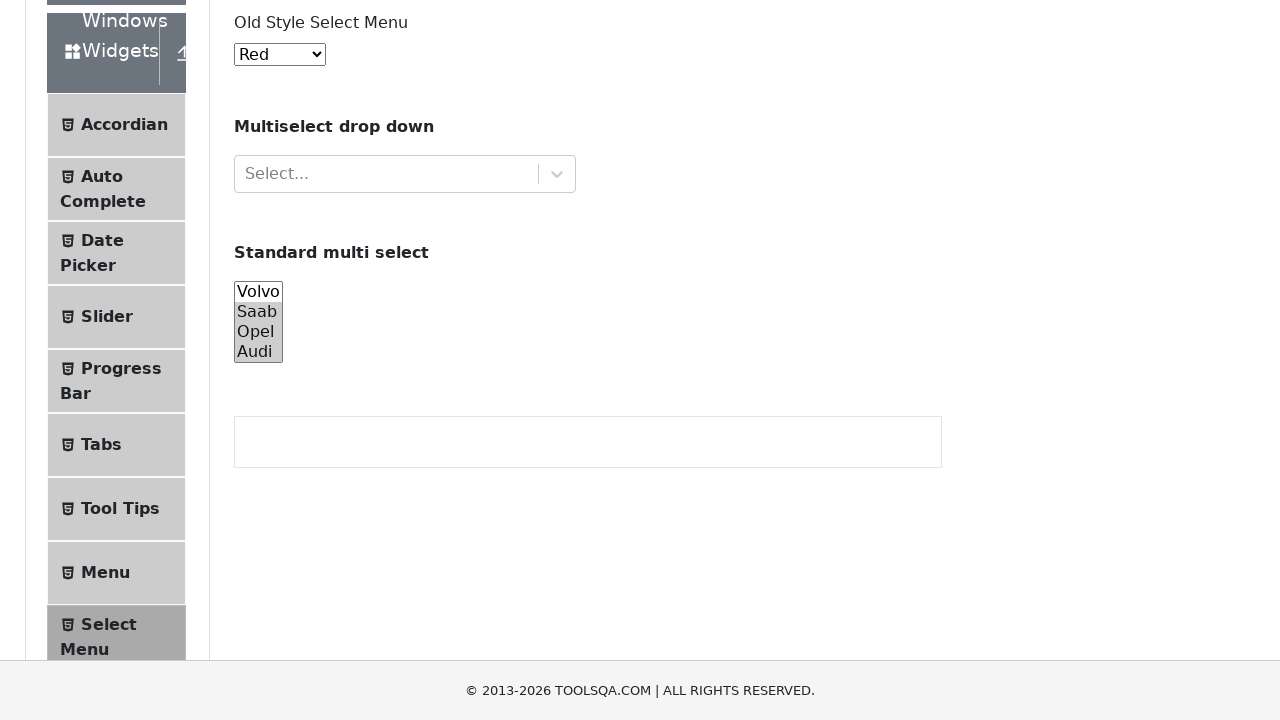

Retrieved text of selected option 1: Saab
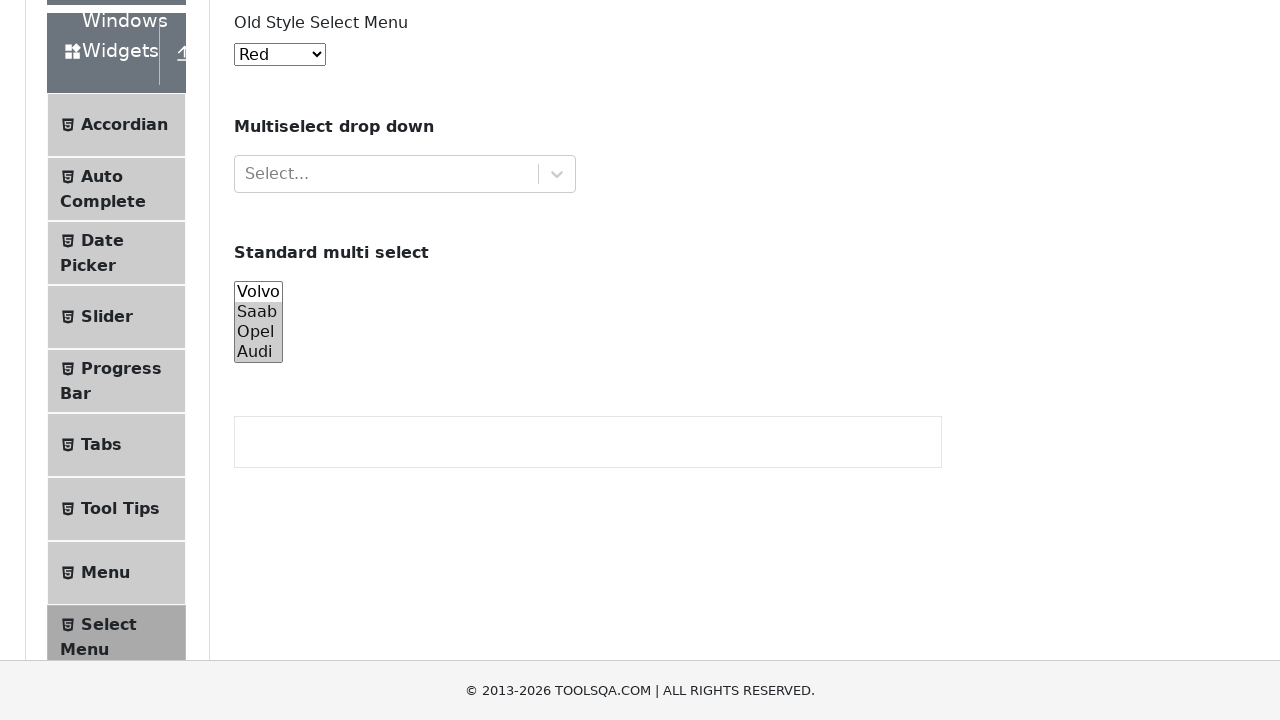

Retrieved text of selected option 2: Opel
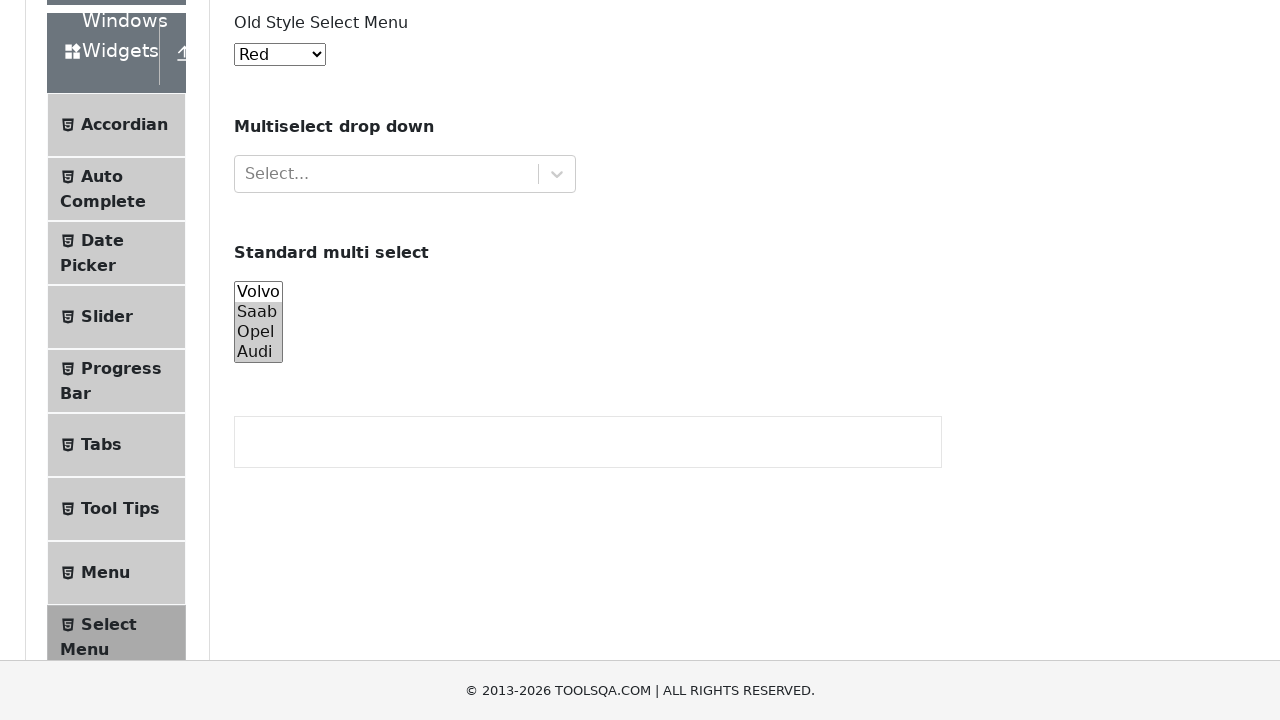

Retrieved text of selected option 3: Audi
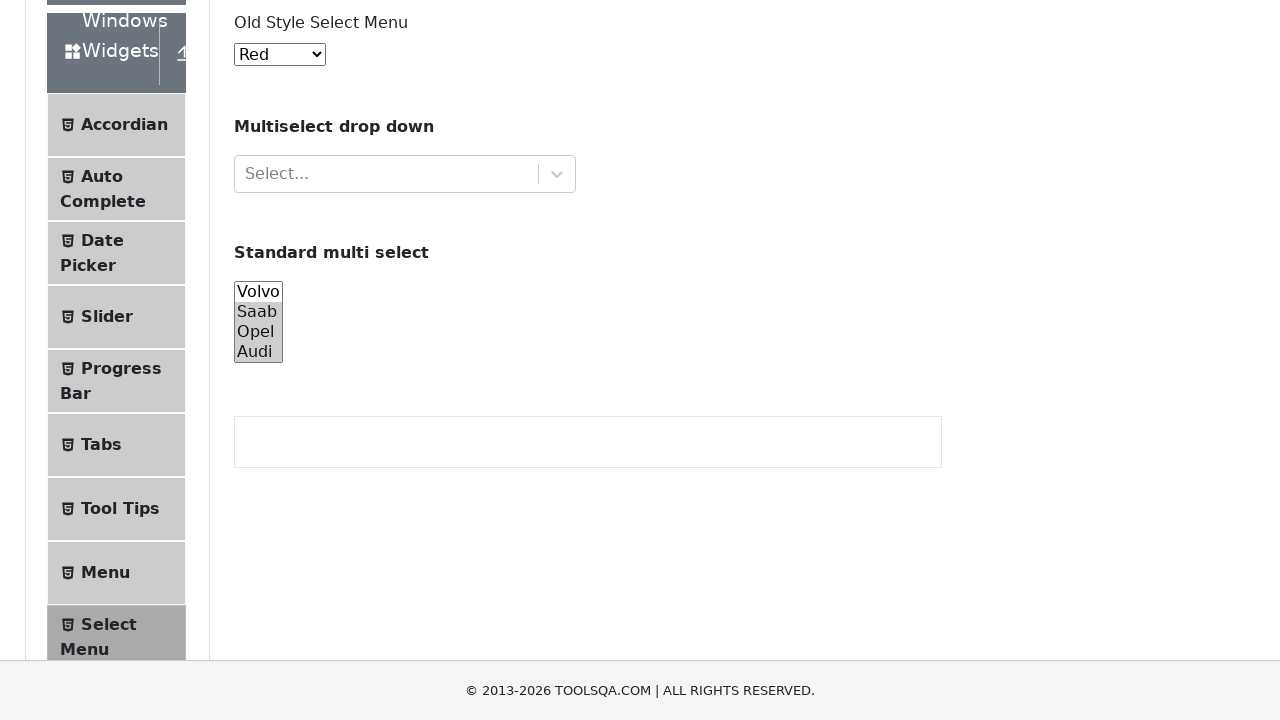

Deselected all options in the dropdown on #cars
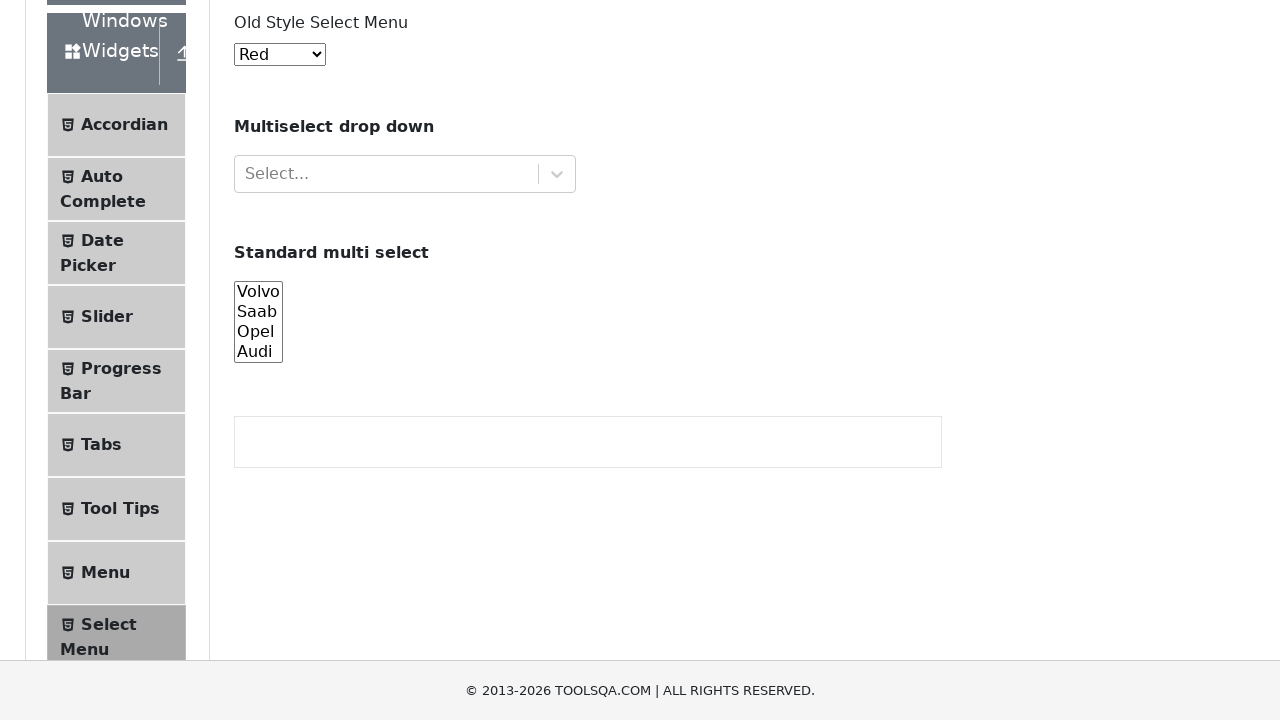

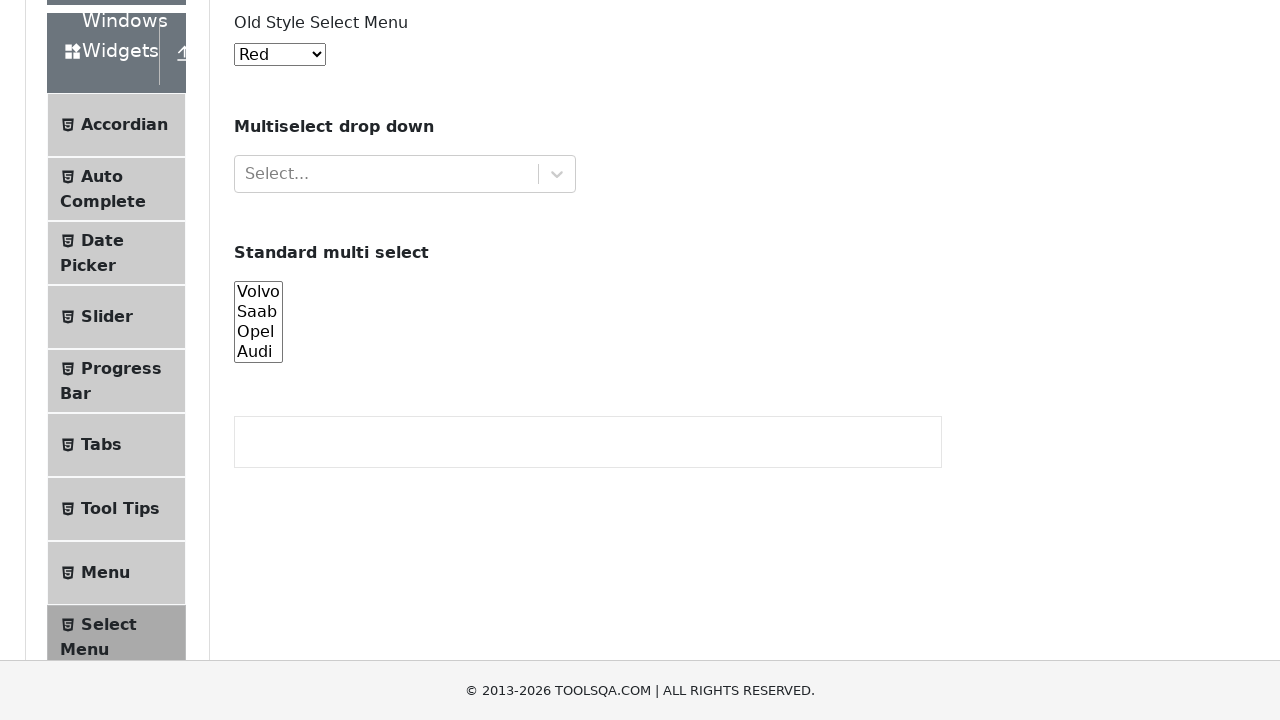